Tests keyboard input detection by sending keypress events to an input field

Starting URL: https://the-internet.herokuapp.com/

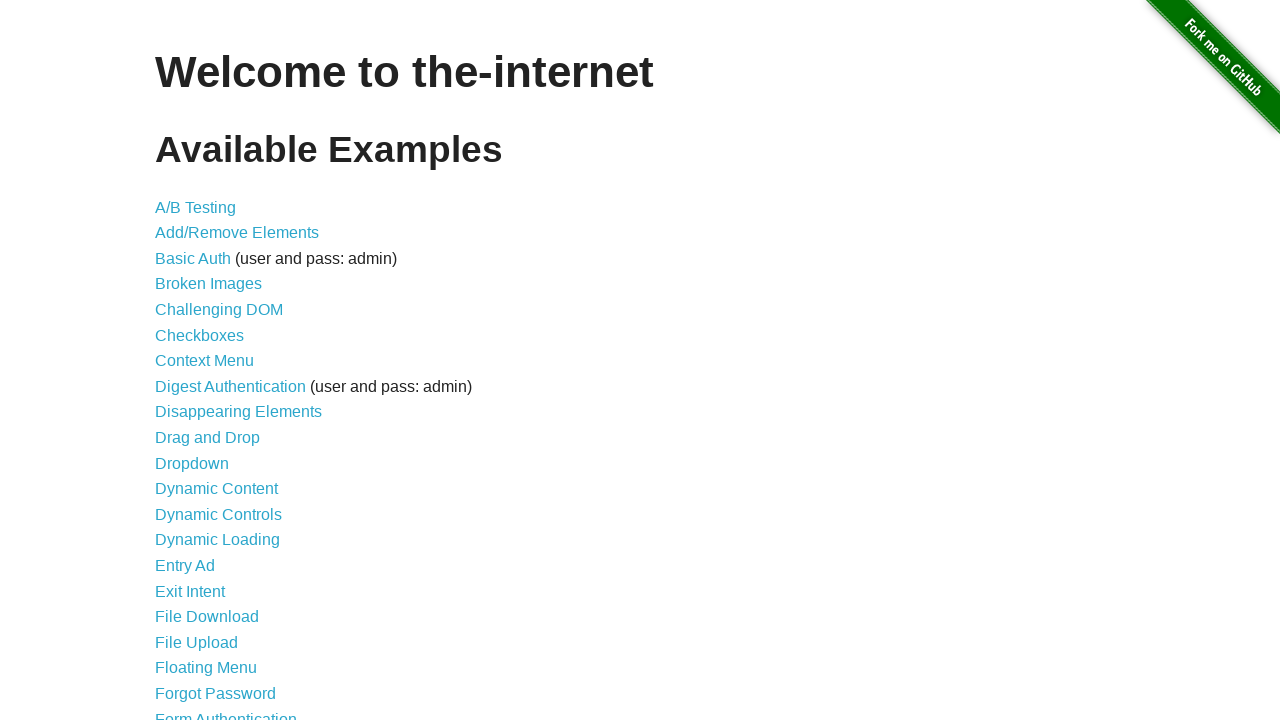

Clicked on Key Presses link at (200, 360) on text=Key Presses
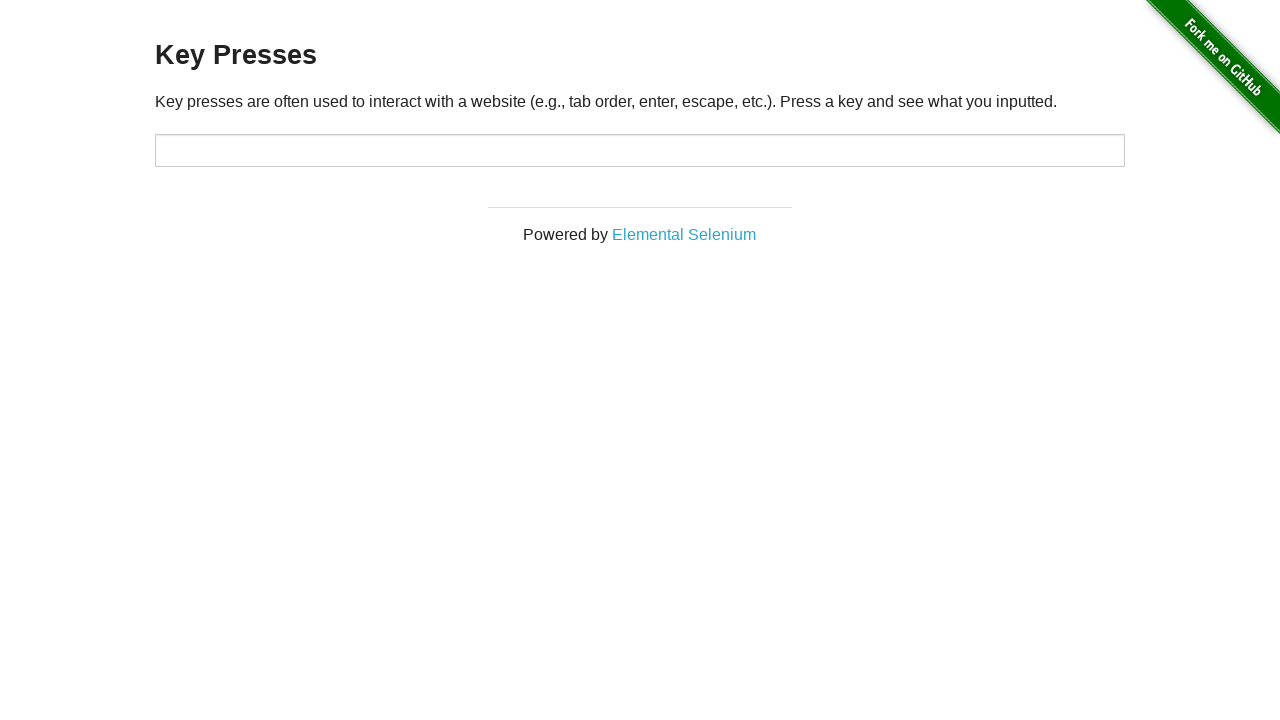

Focused on input field with id 'target' on #target
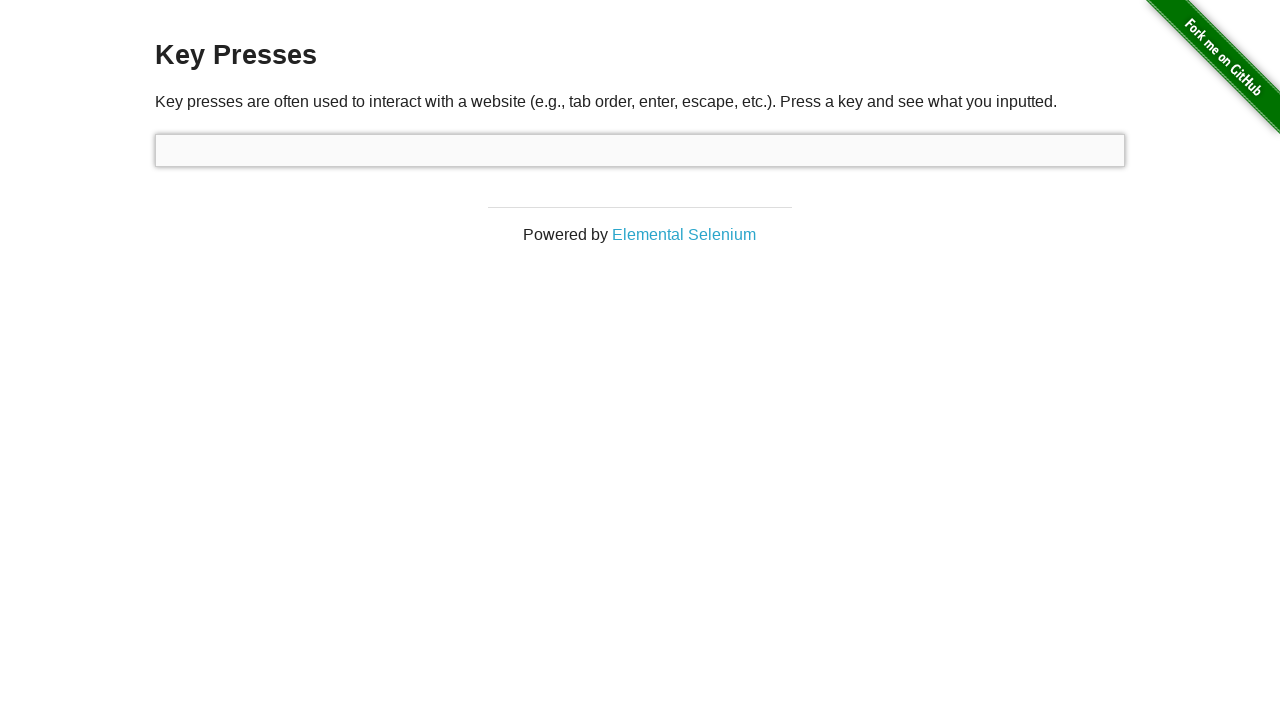

Pressed Space key
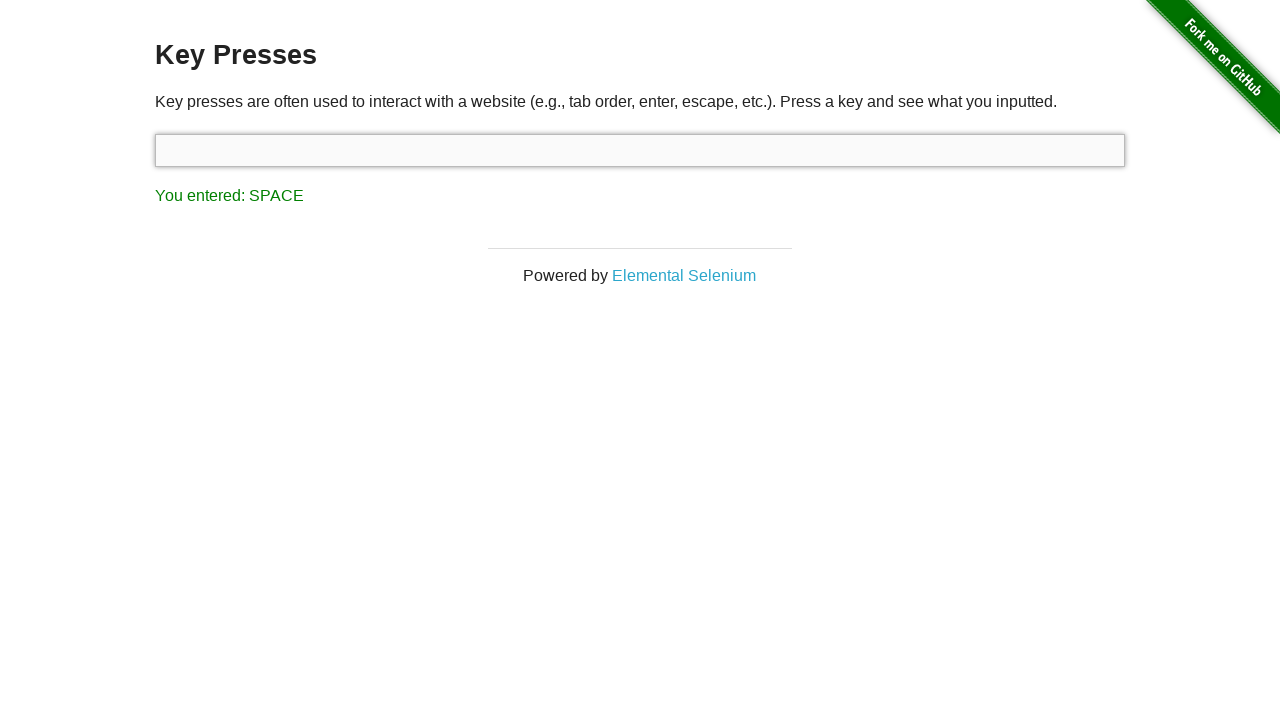

Verified keypress result appeared showing 'You entered: SPACE'
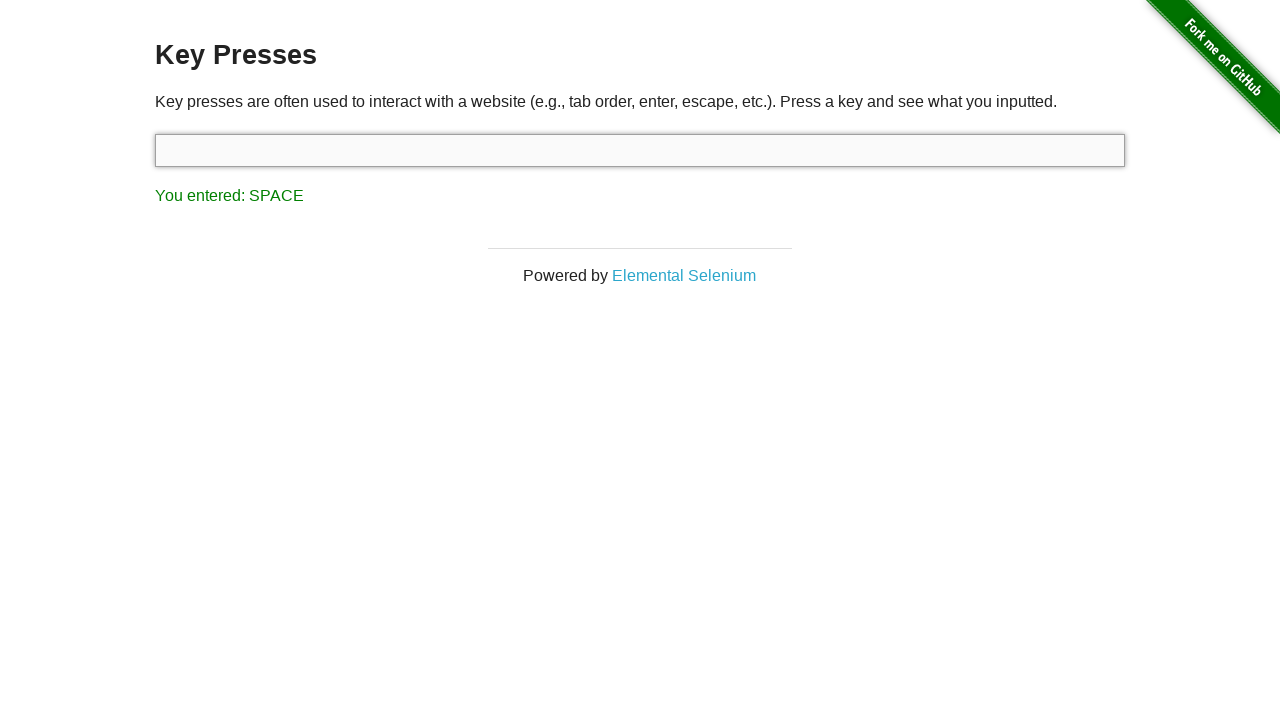

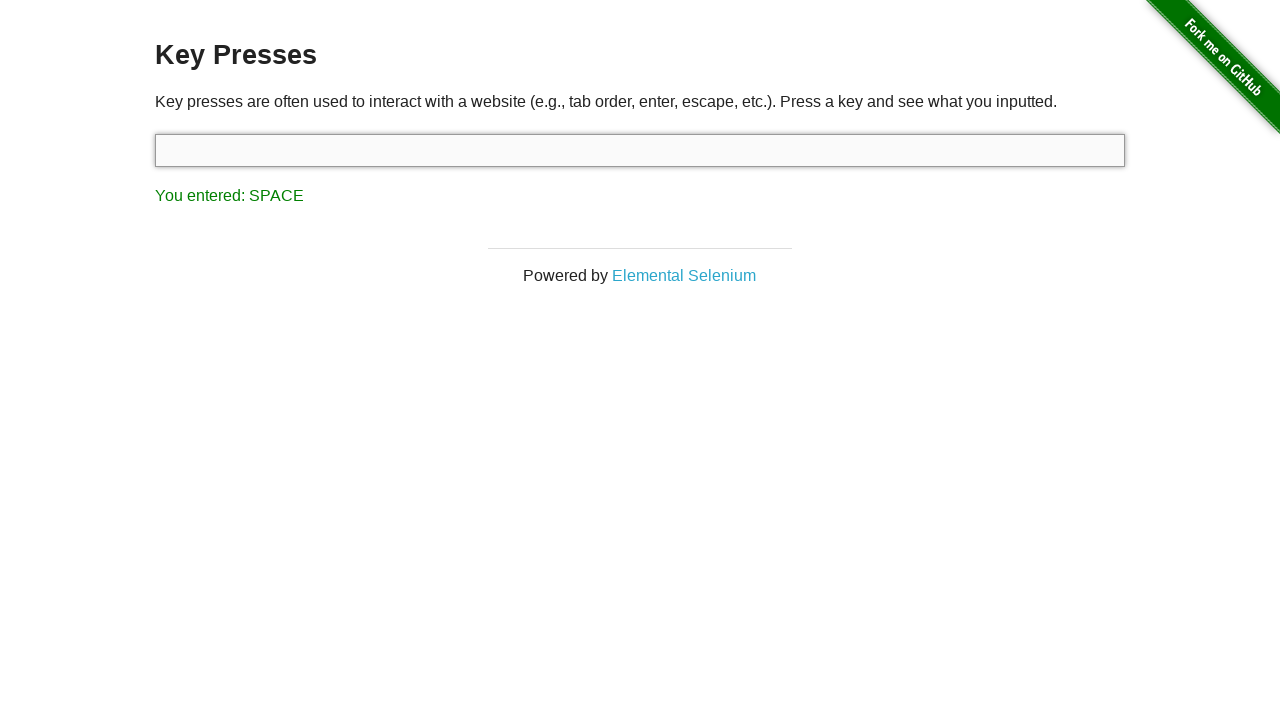